Tests the add/remove elements functionality by clicking the "Add Element" button twice to create two delete buttons, then clicking one delete button and verifying only one delete button remains.

Starting URL: http://the-internet.herokuapp.com/add_remove_elements/

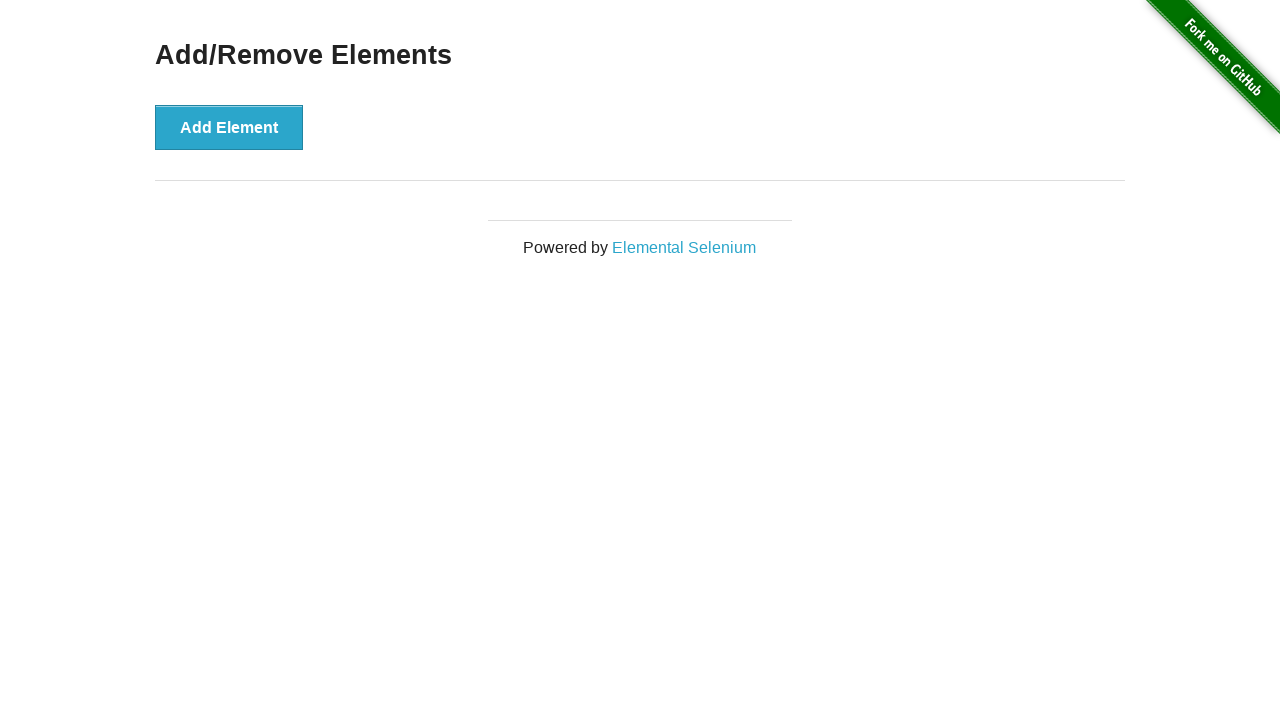

Navigated to add/remove elements page
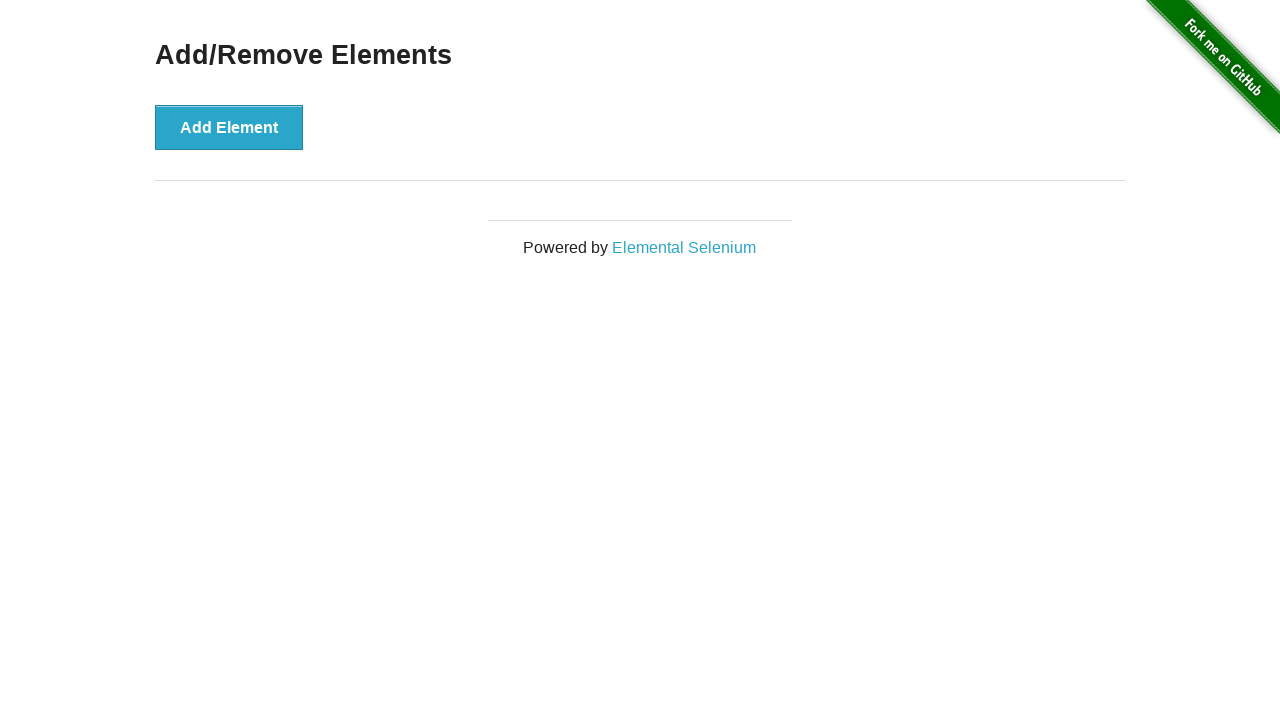

Clicked 'Add Element' button first time at (229, 127) on xpath=//button[text()='Add Element']
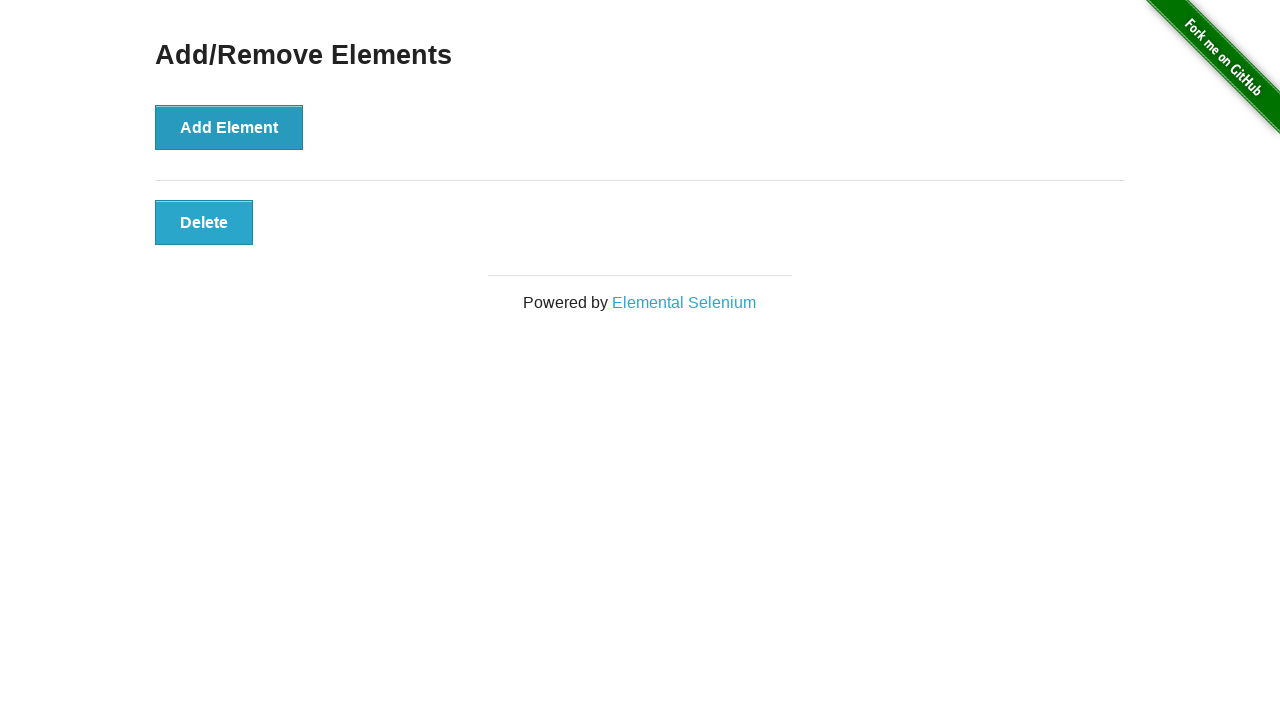

Clicked 'Add Element' button second time at (229, 127) on xpath=//button[text()='Add Element']
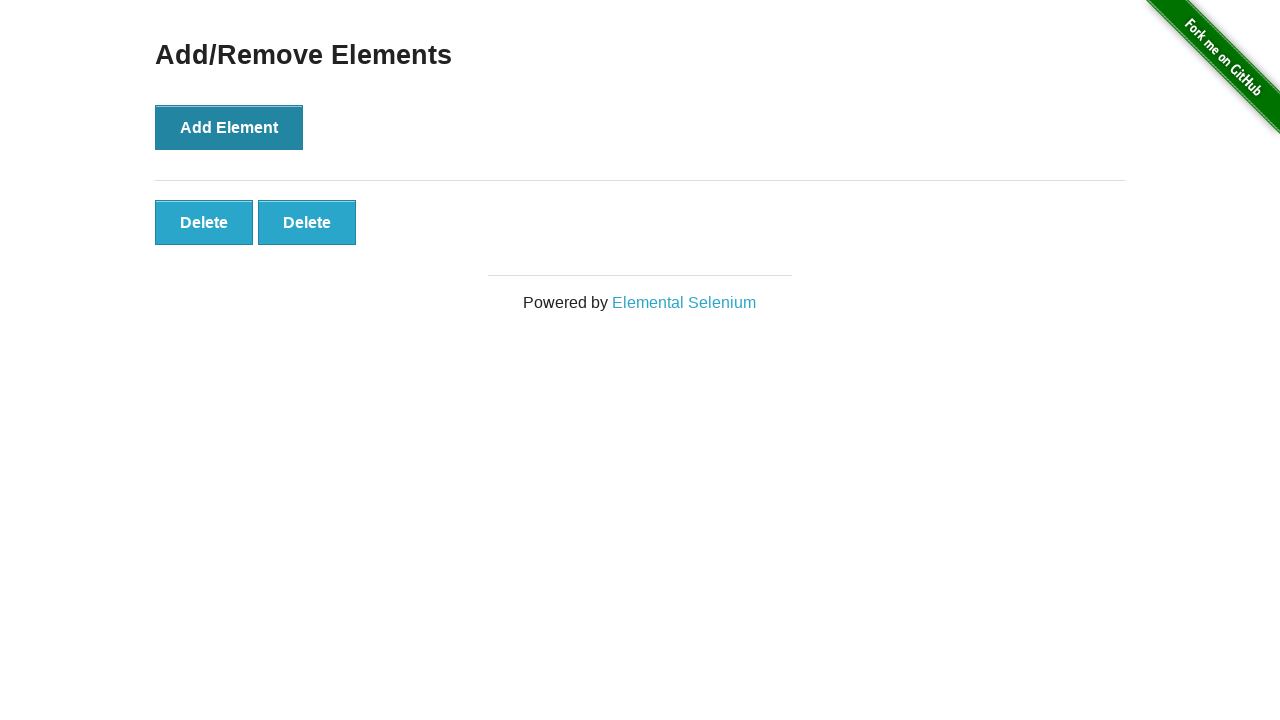

Clicked first 'Delete' button to remove one element at (204, 222) on xpath=//button[text()='Delete'] >> nth=0
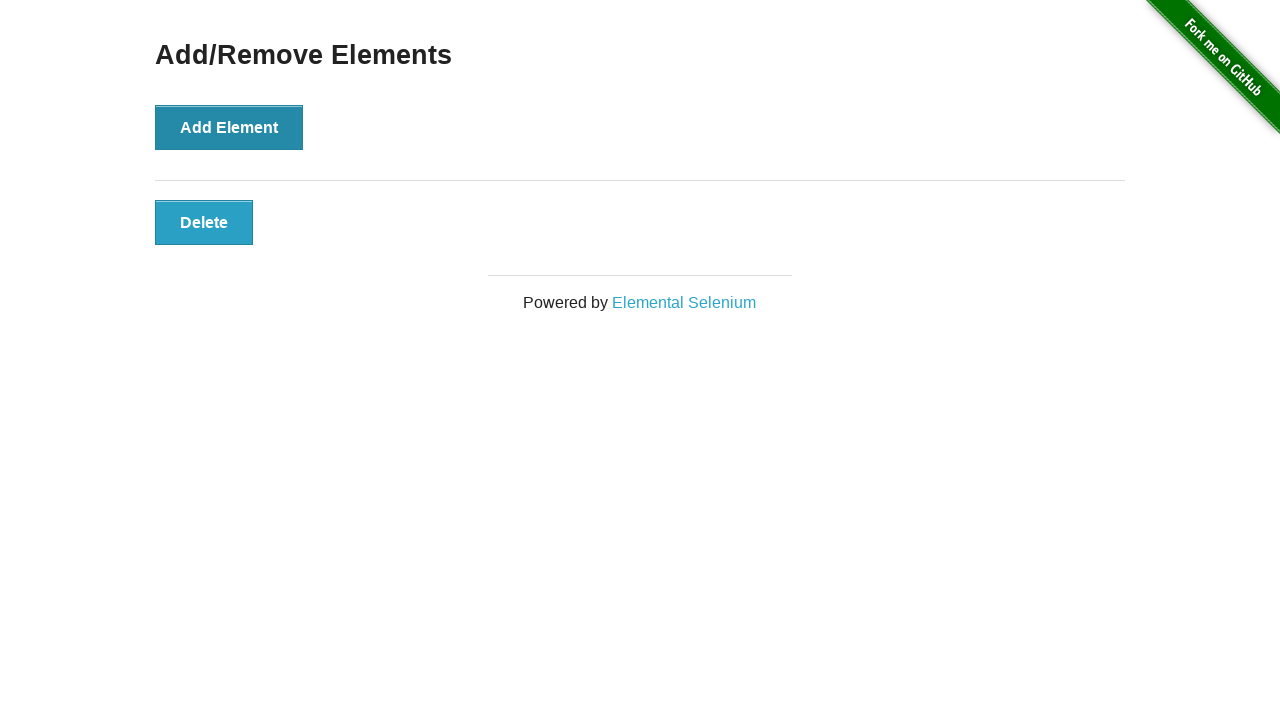

Verified only one delete button remains
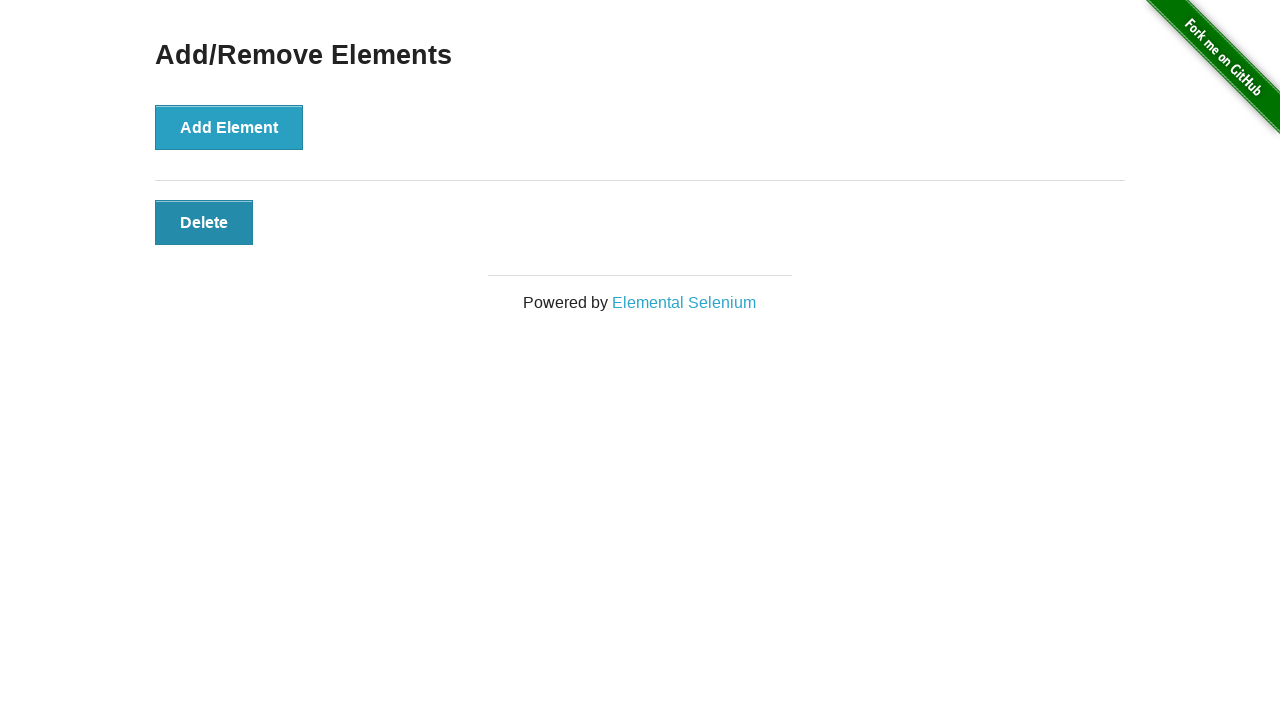

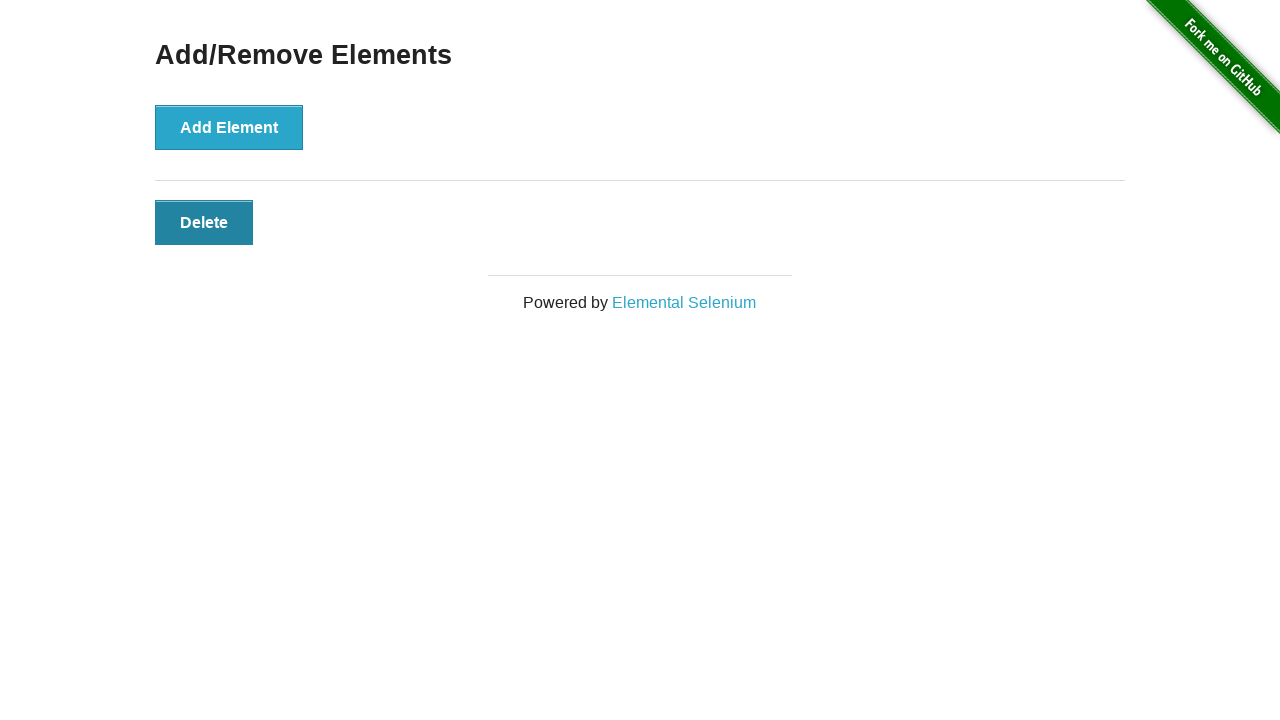